Navigates to the My Account page and verifies the page title

Starting URL: https://alchemy.hguy.co/lms/

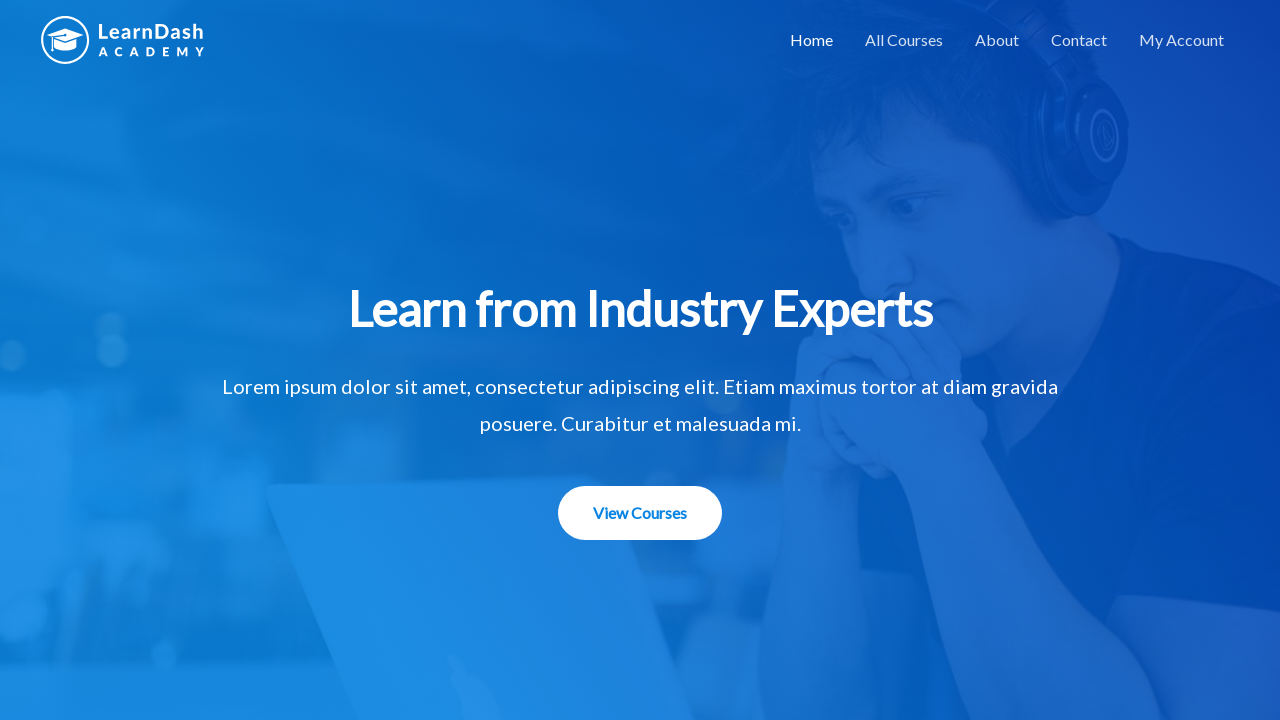

Clicked on My Account link at (1182, 40) on a[href='https://alchemy.hguy.co/lms/my-account/']
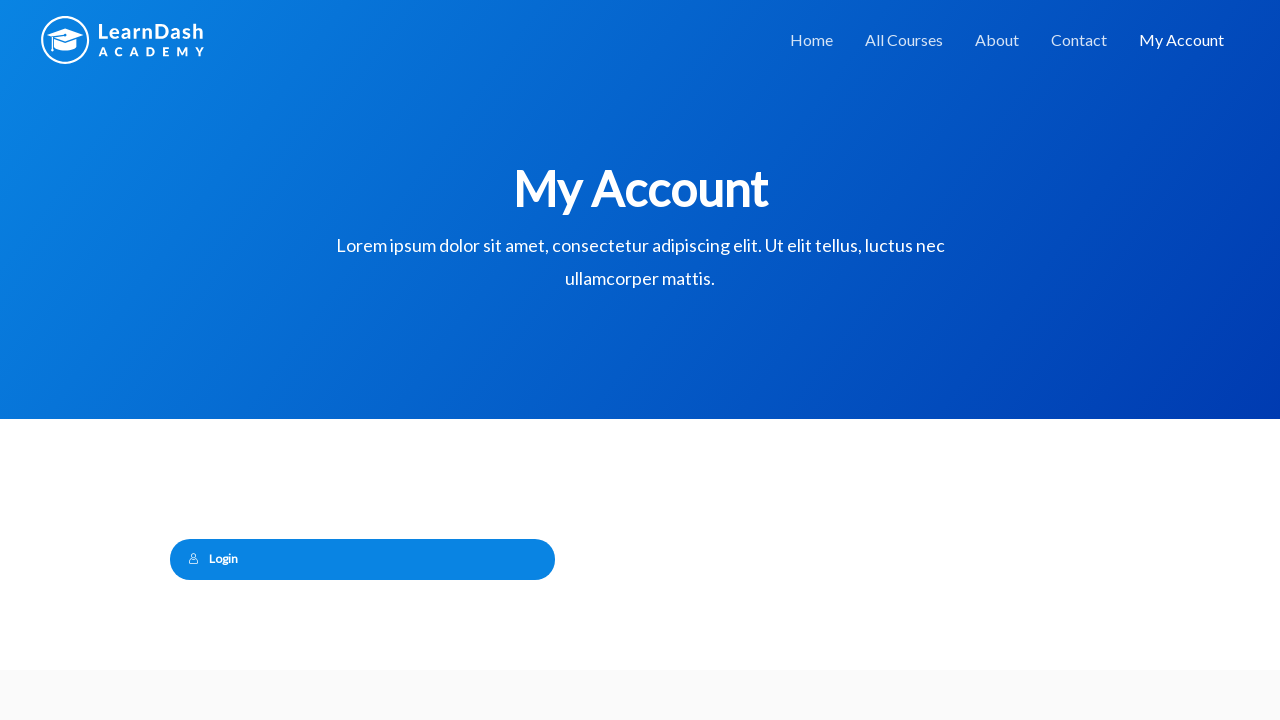

Page loaded and DOM content ready
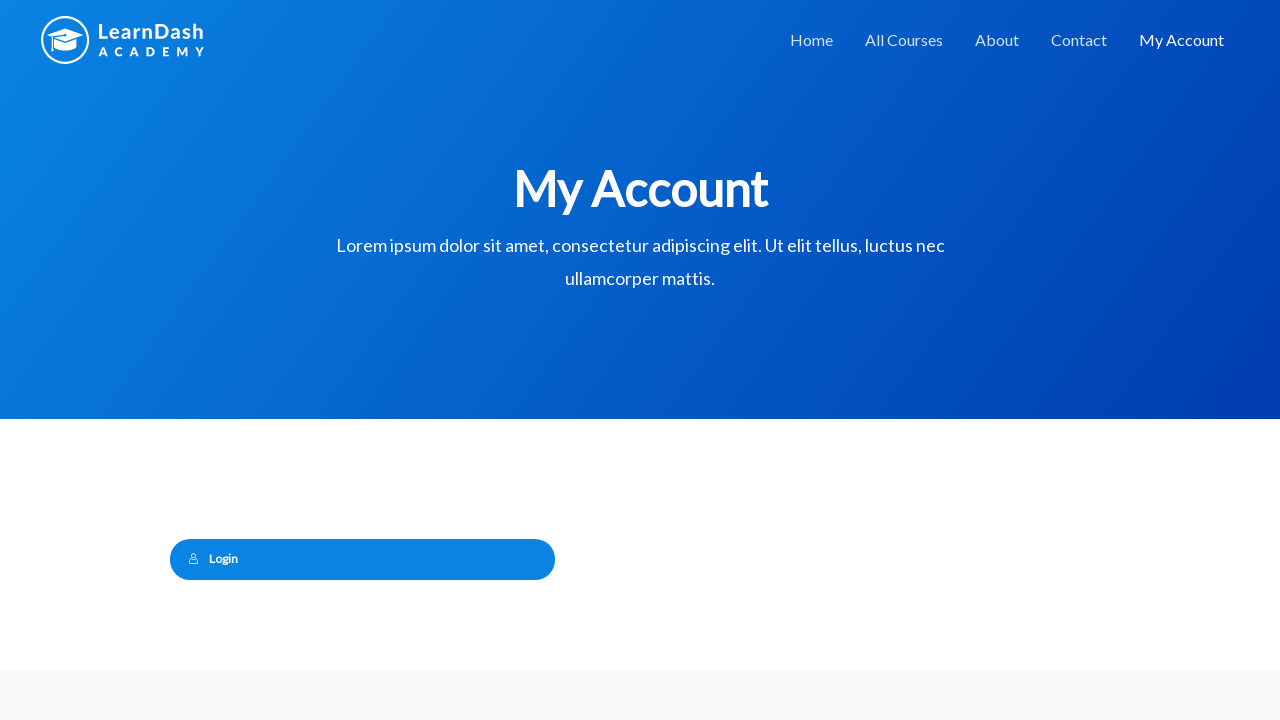

Verified page title is 'My Account – Alchemy LMS'
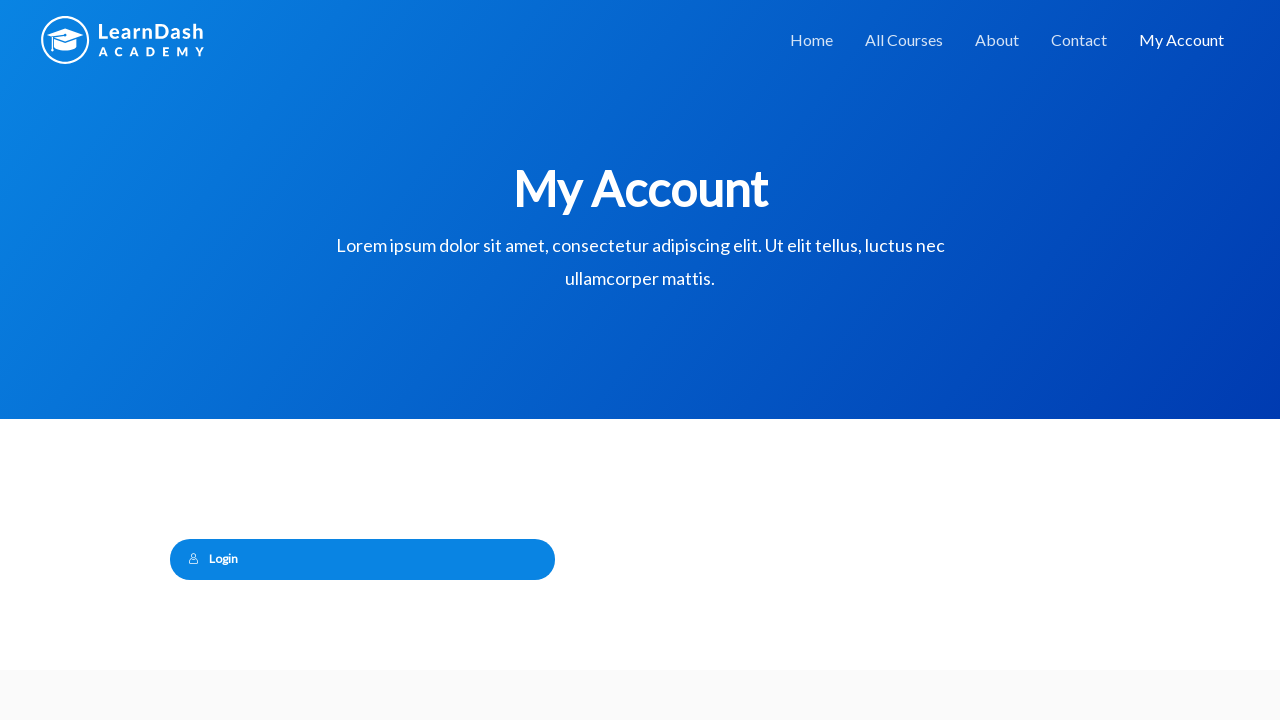

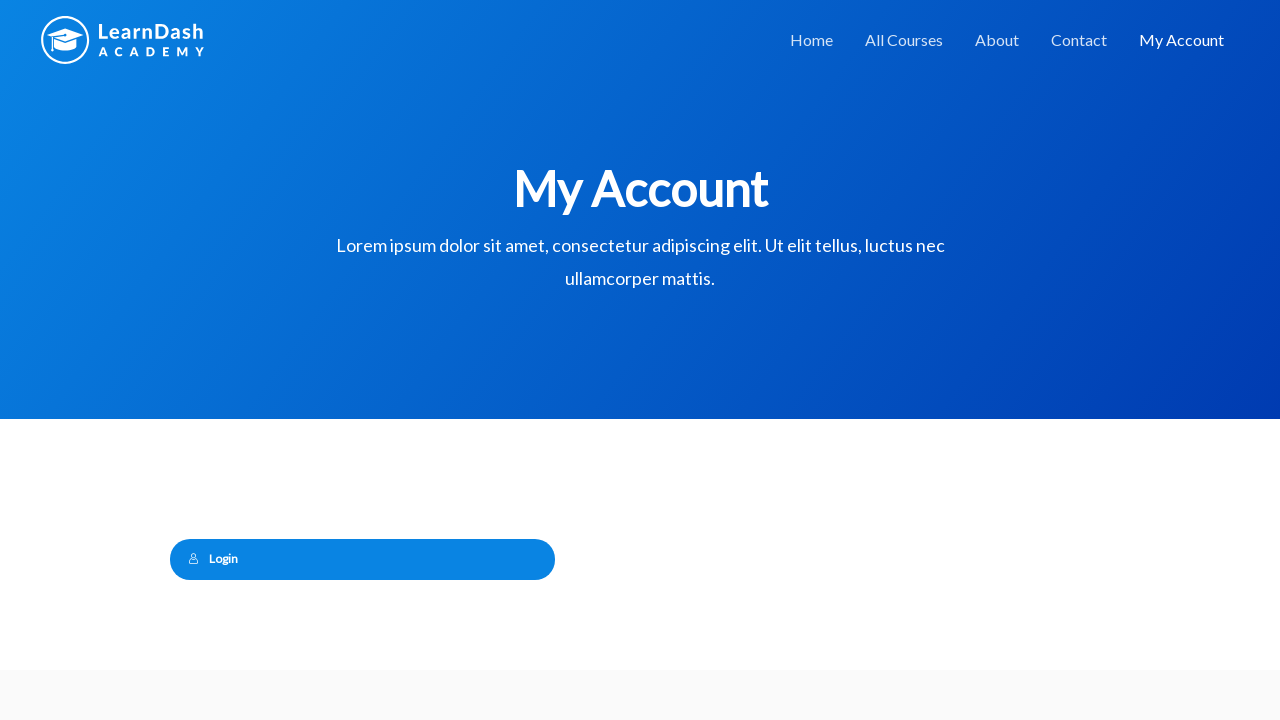